Fills out a paper CD case generator form with artist name, album title, and 10 song titles, then selects jewel case and A4 paper options before submitting the form.

Starting URL: http://www.papercdcase.com/index.php

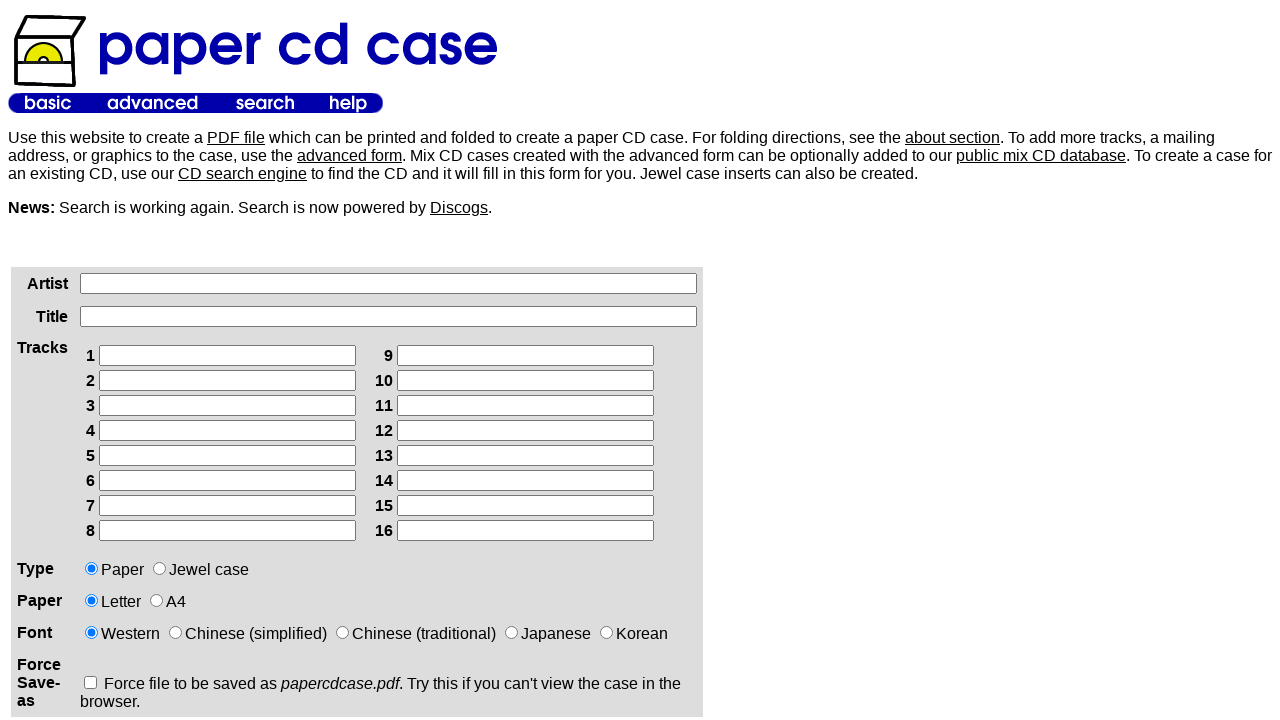

Filled artist name field with 'Katy Perry' on xpath=/html/body/table[2]/tbody/tr/td[1]/div/form/table/tbody/tr[1]/td[2]/input
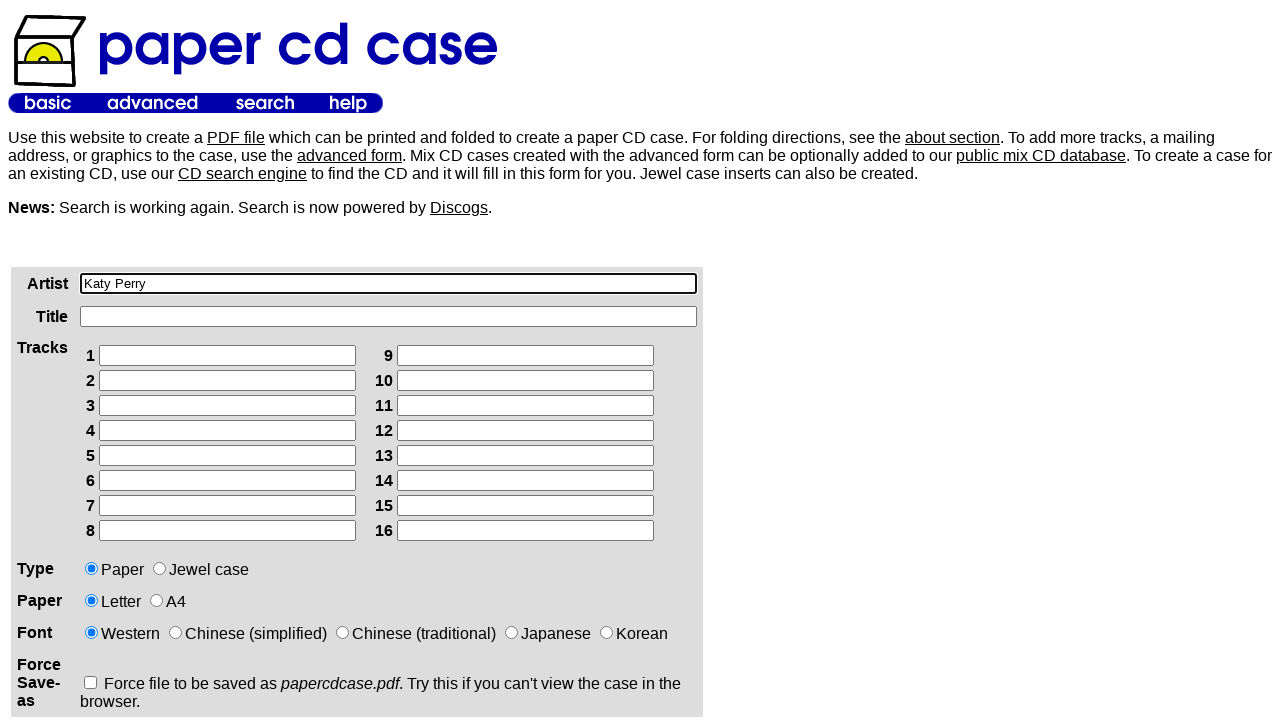

Filled album title field with 'Teenage Dream' on xpath=/html/body/table[2]/tbody/tr/td[1]/div/form/table/tbody/tr[2]/td[2]/input
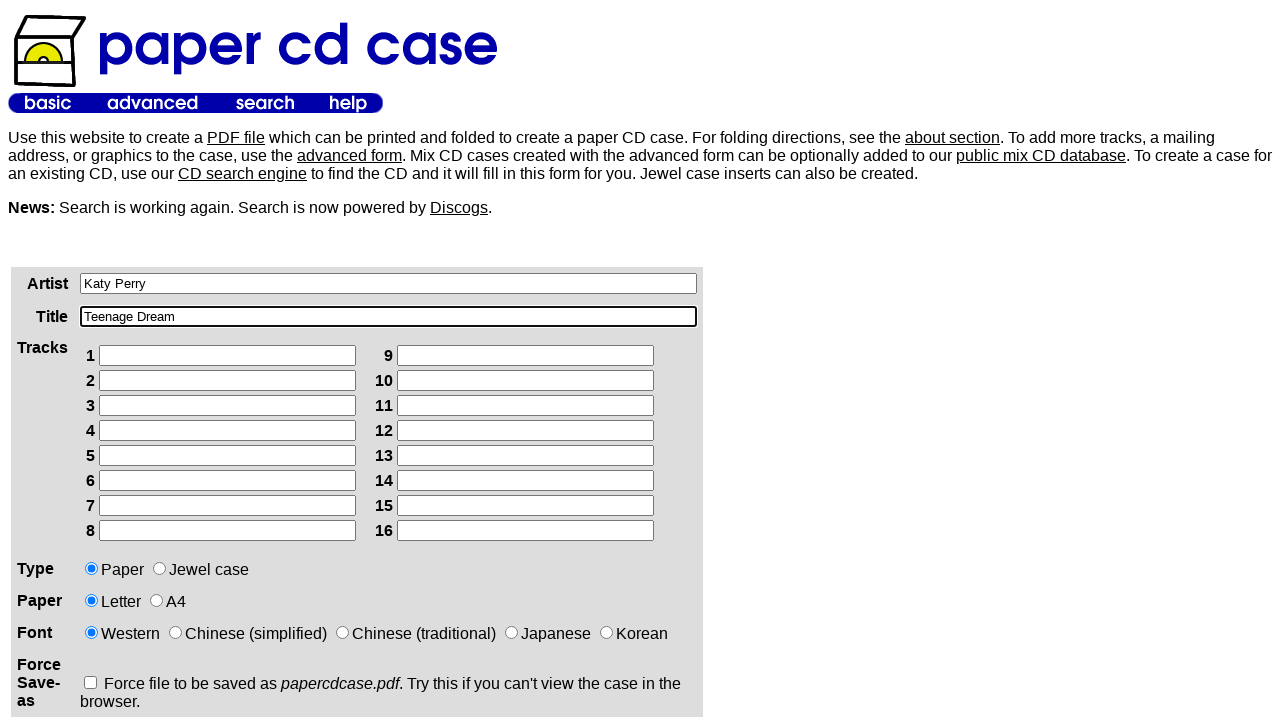

Filled song 1 with 'Teenage Dream' on xpath=/html/body/table[2]/tbody/tr/td[1]/div/form/table/tbody/tr[3]/td[2]/table/
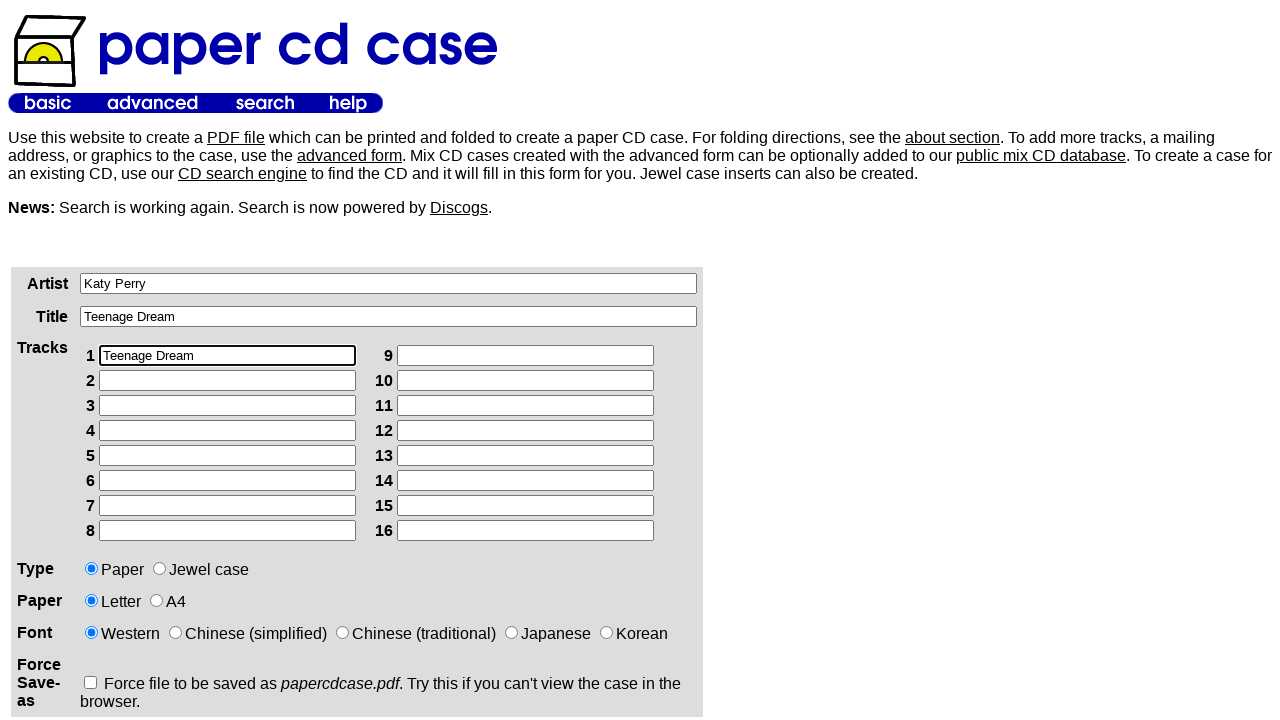

Filled song 2 with 'California Gurls' on xpath=/html/body/table[2]/tbody/tr/td[1]/div/form/table/tbody/tr[3]/td[2]/table/
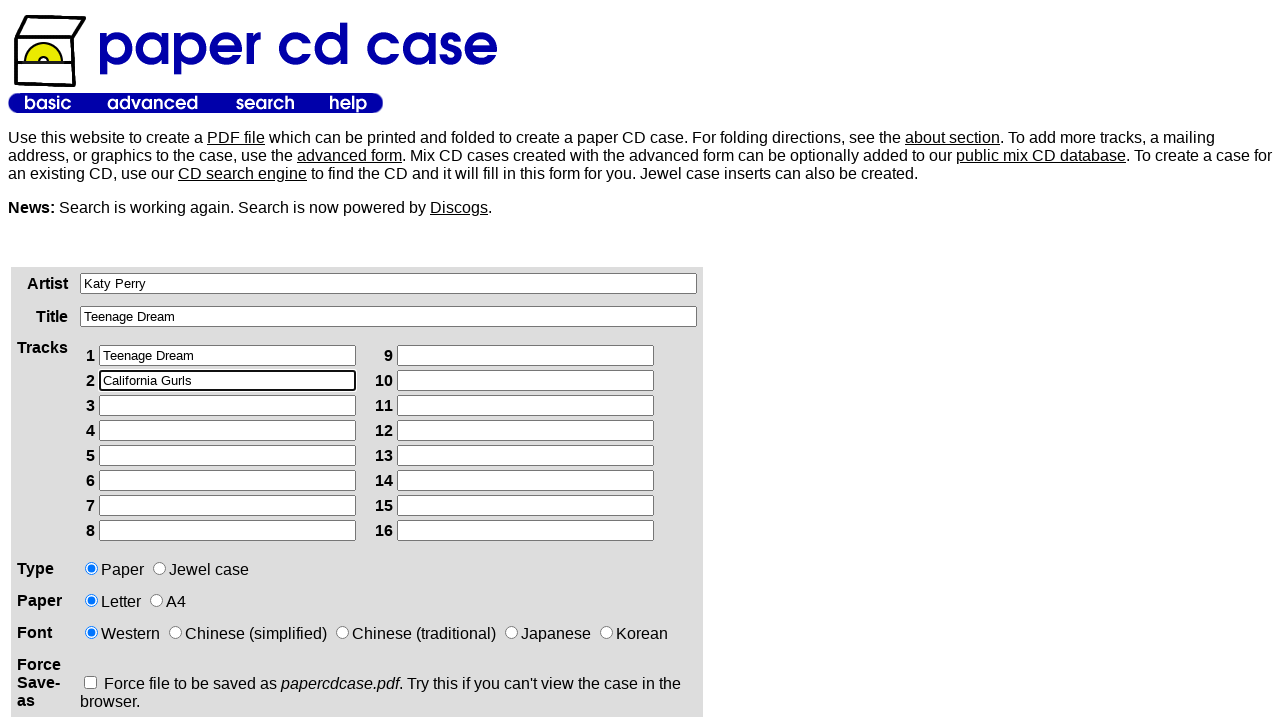

Filled song 3 with 'Peacock' on xpath=/html/body/table[2]/tbody/tr/td[1]/div/form/table/tbody/tr[3]/td[2]/table/
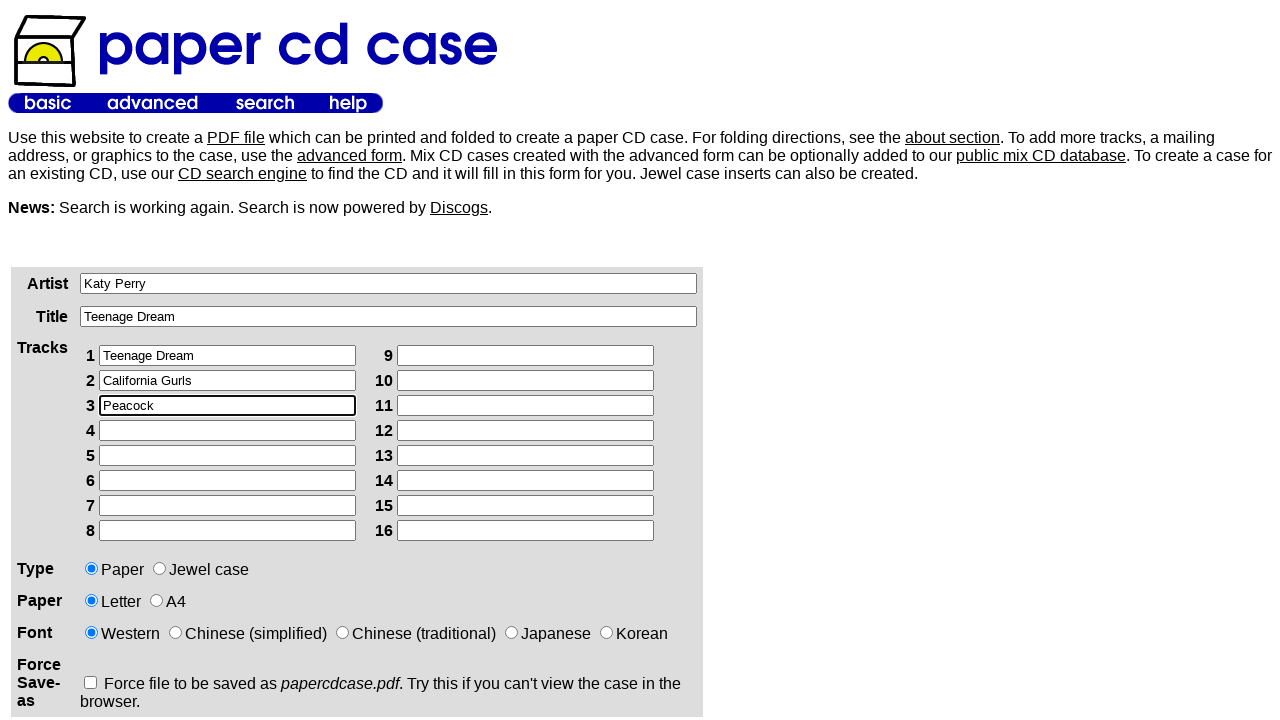

Filled song 4 with 'The One That Got Away' on xpath=/html/body/table[2]/tbody/tr/td[1]/div/form/table/tbody/tr[3]/td[2]/table/
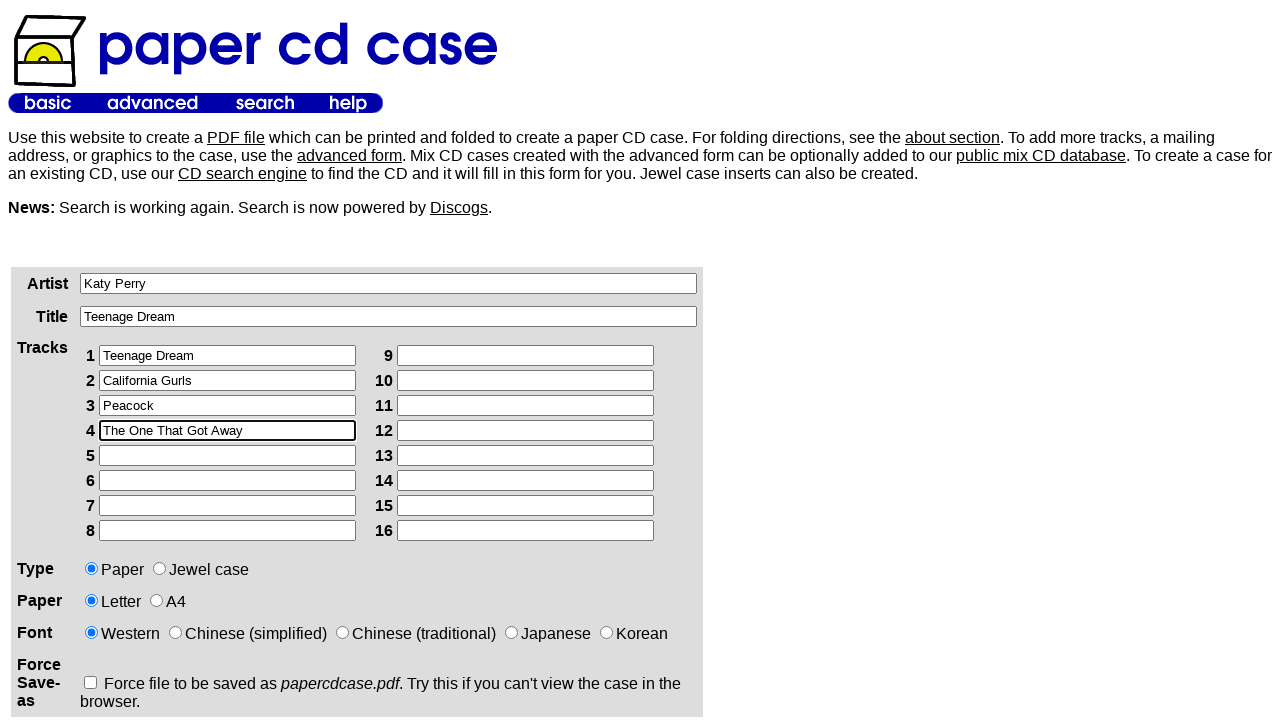

Filled song 5 with 'Pearl' on xpath=/html/body/table[2]/tbody/tr/td[1]/div/form/table/tbody/tr[3]/td[2]/table/
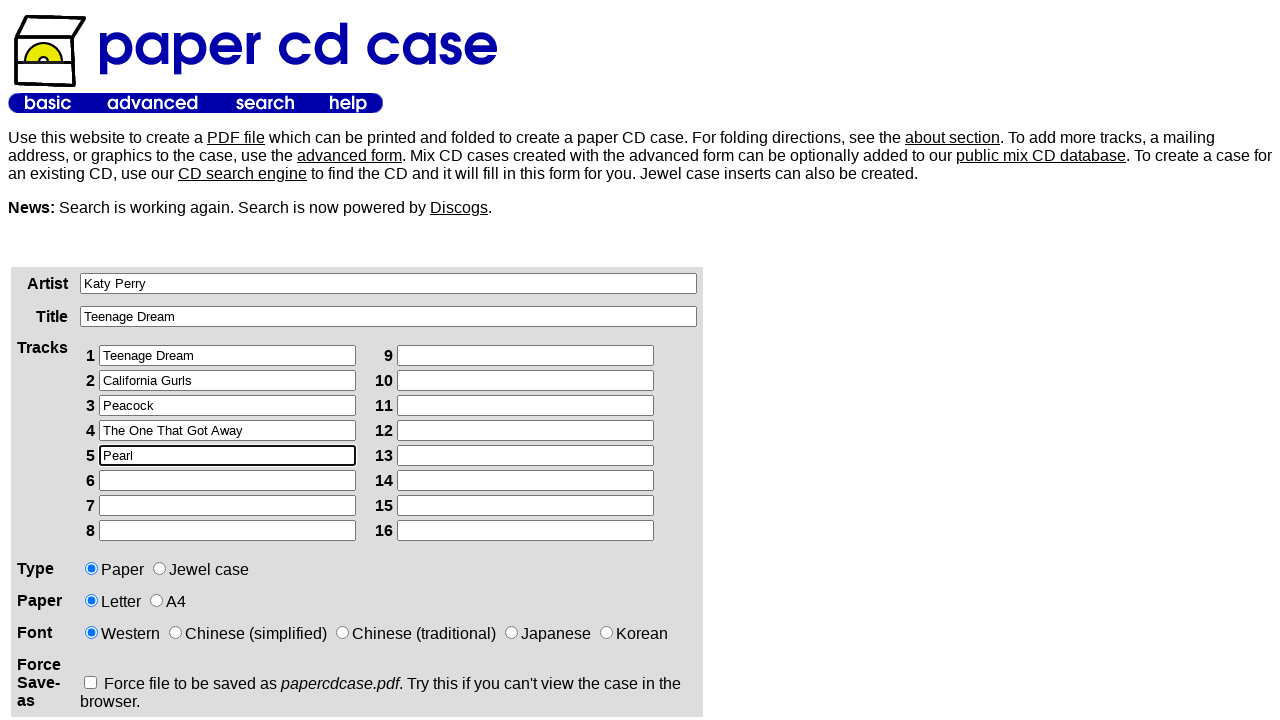

Filled song 6 with 'Not Like the Movies' on xpath=/html/body/table[2]/tbody/tr/td[1]/div/form/table/tbody/tr[3]/td[2]/table/
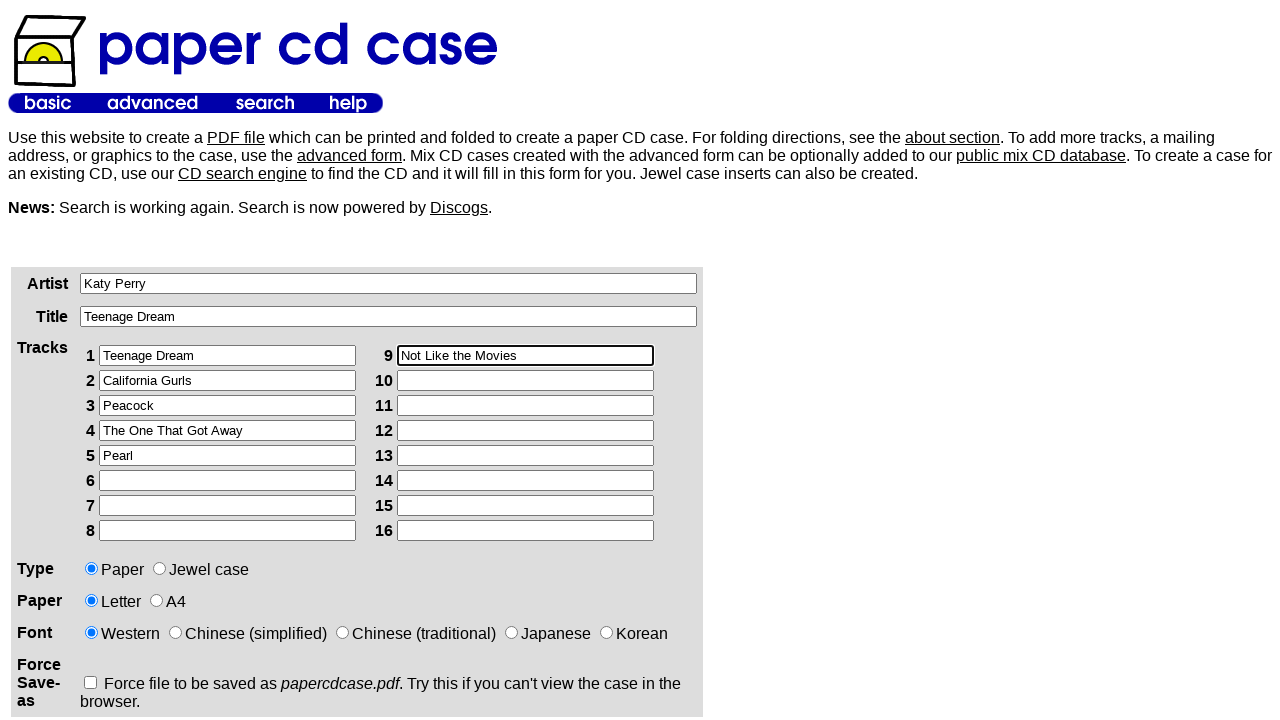

Filled song 7 with 'Last Friday Night' on xpath=/html/body/table[2]/tbody/tr/td[1]/div/form/table/tbody/tr[3]/td[2]/table/
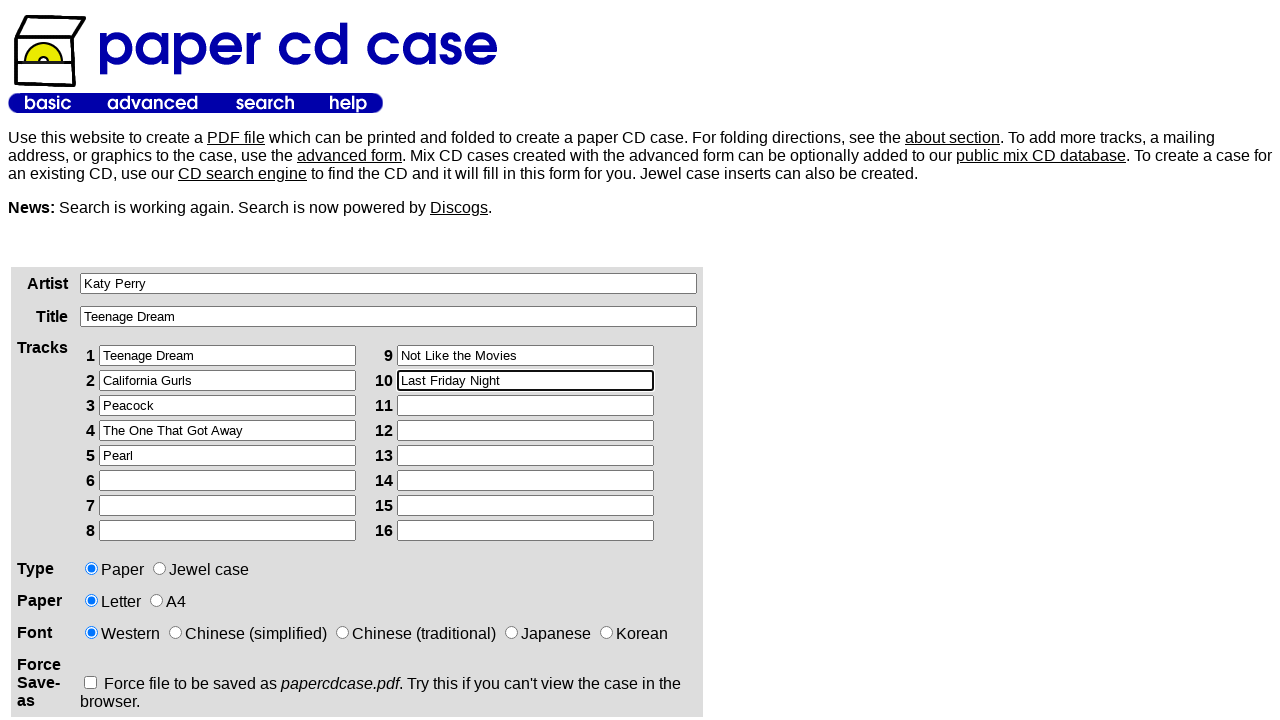

Filled song 8 with 'Firework' on xpath=/html/body/table[2]/tbody/tr/td[1]/div/form/table/tbody/tr[3]/td[2]/table/
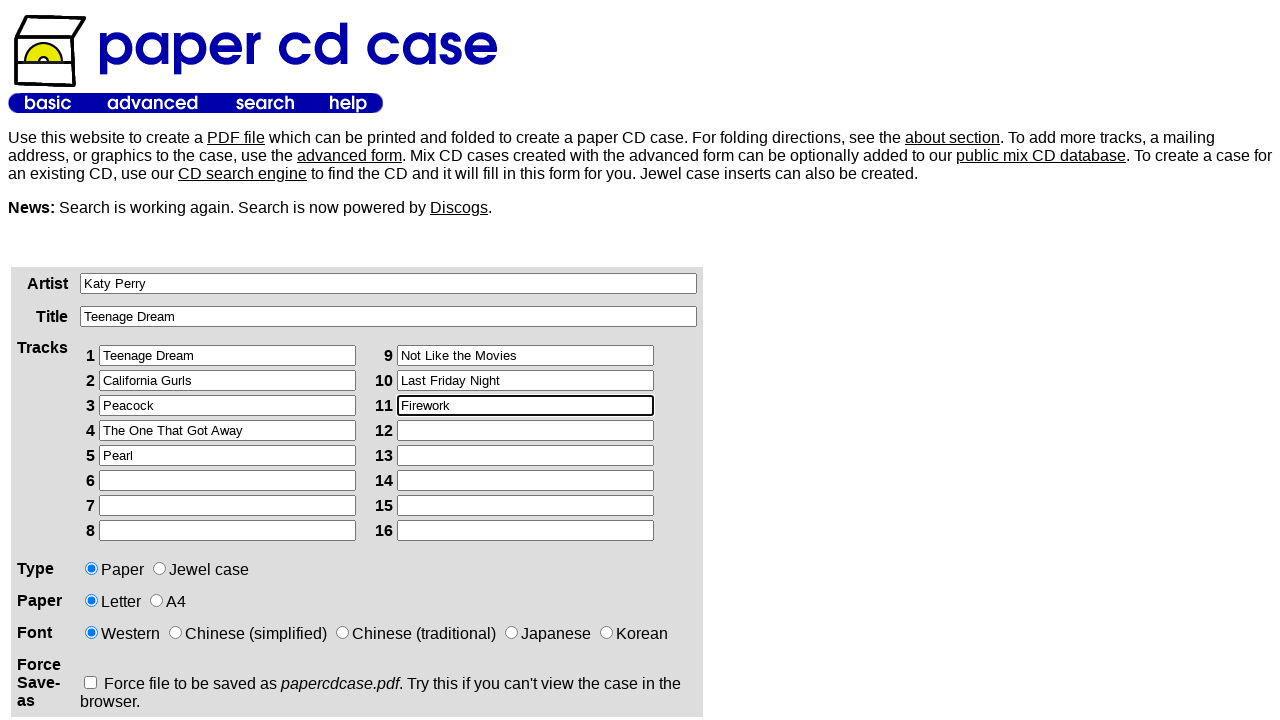

Filled song 9 with 'Circle the Drain' on xpath=/html/body/table[2]/tbody/tr/td[1]/div/form/table/tbody/tr[3]/td[2]/table/
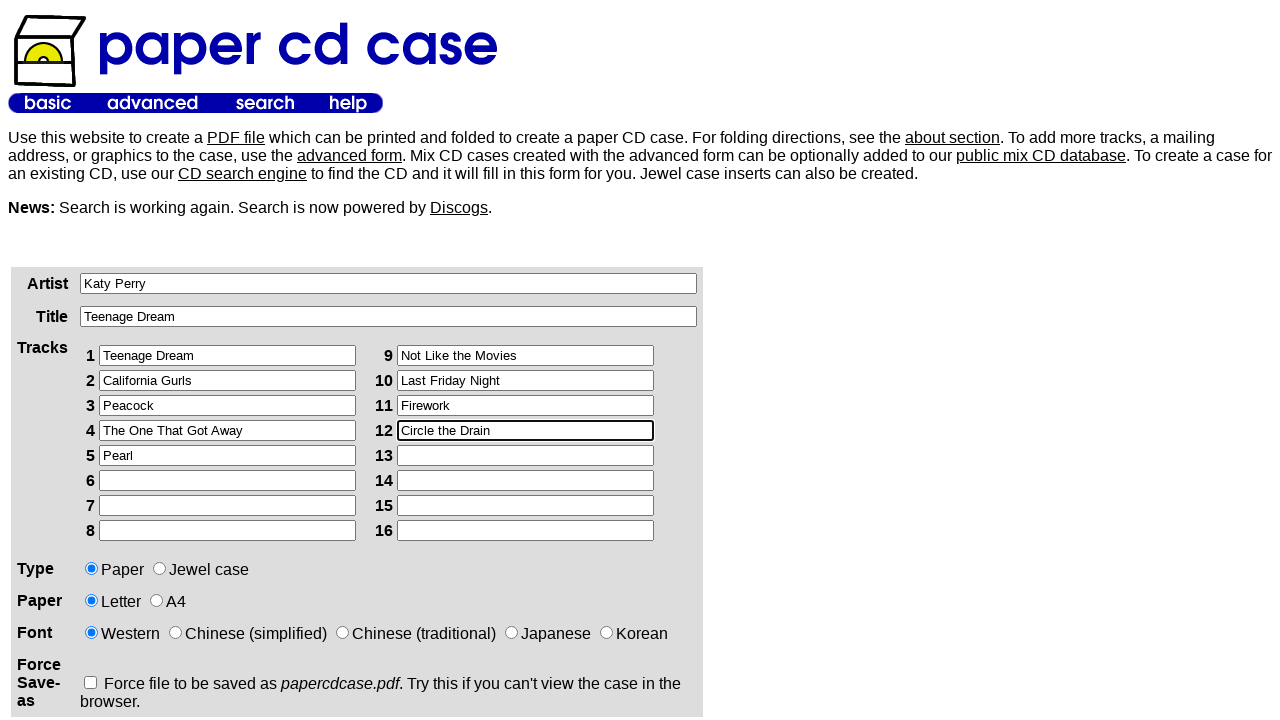

Filled song 10 with 'Who Am I Living For?' on xpath=/html/body/table[2]/tbody/tr/td[1]/div/form/table/tbody/tr[3]/td[2]/table/
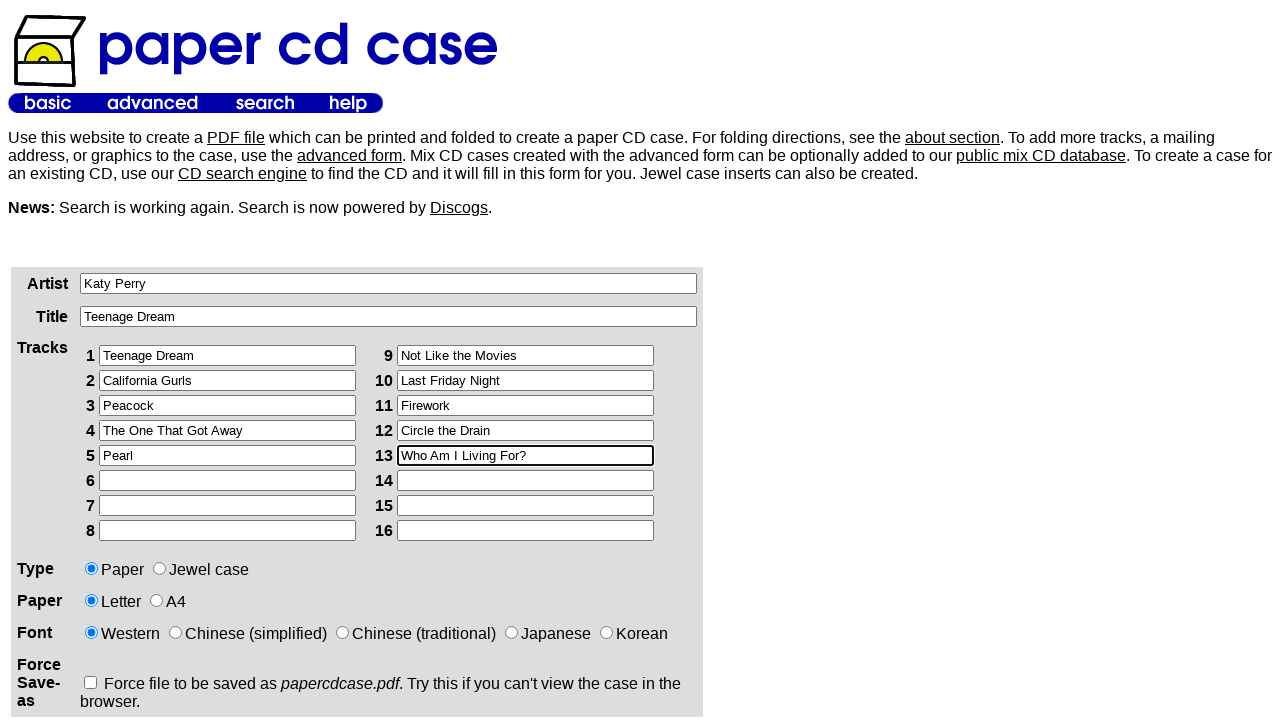

Selected Jewel Case option at (160, 568) on xpath=/html/body/table[2]/tbody/tr/td[1]/div/form/table/tbody/tr[4]/td[2]/input[
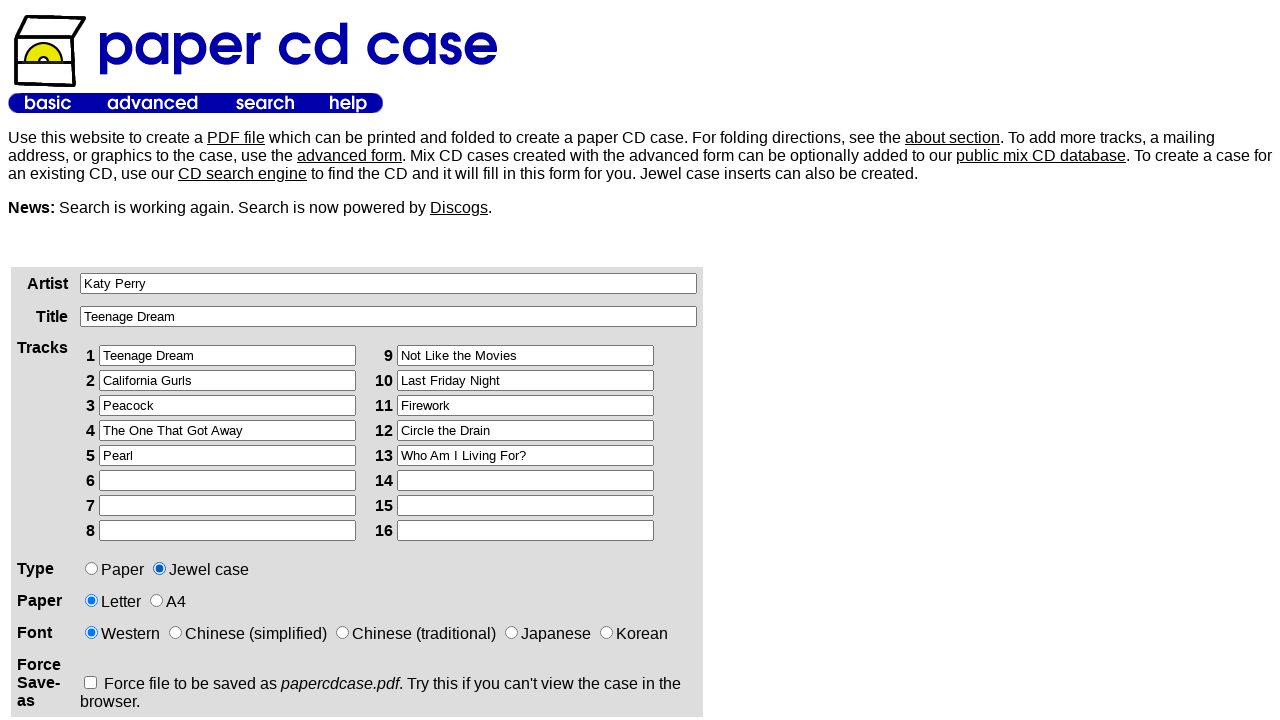

Selected A4 Paper option at (156, 600) on xpath=/html/body/table[2]/tbody/tr/td[1]/div/form/table/tbody/tr[5]/td[2]/input[
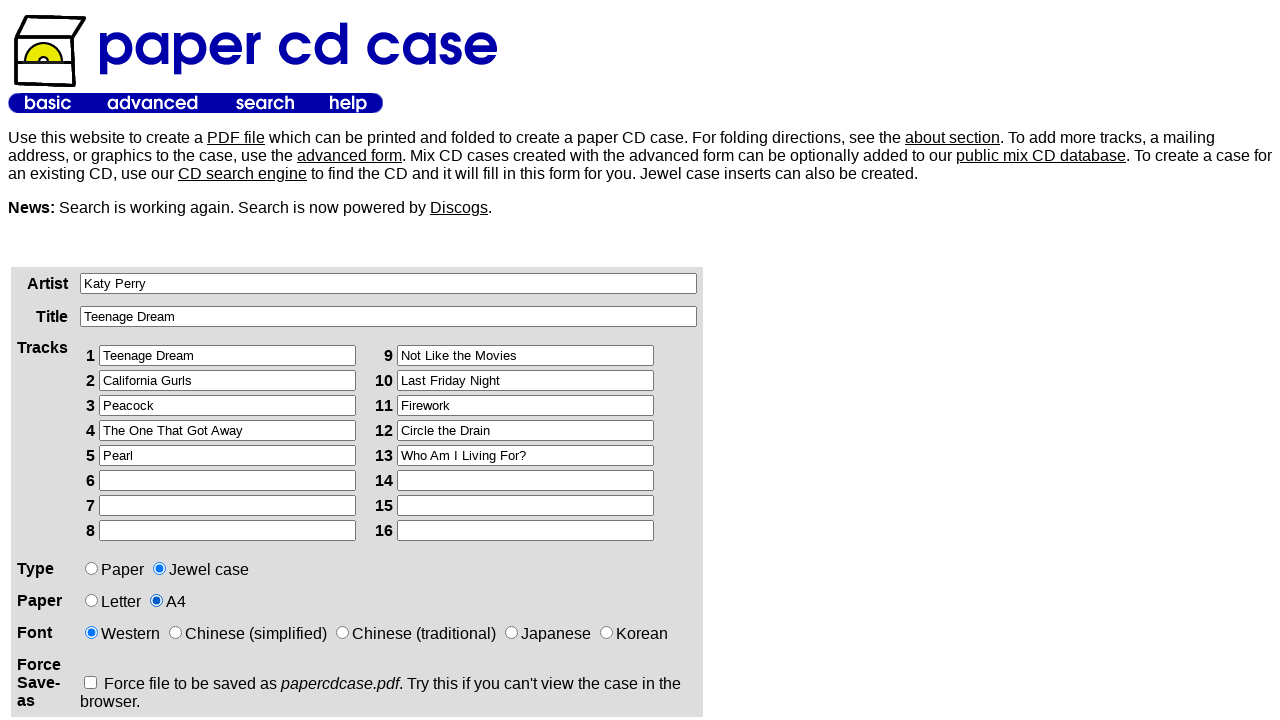

Submitted the CD case generator form at (125, 360) on xpath=/html/body/table[2]/tbody/tr/td[1]/div/form/p/input
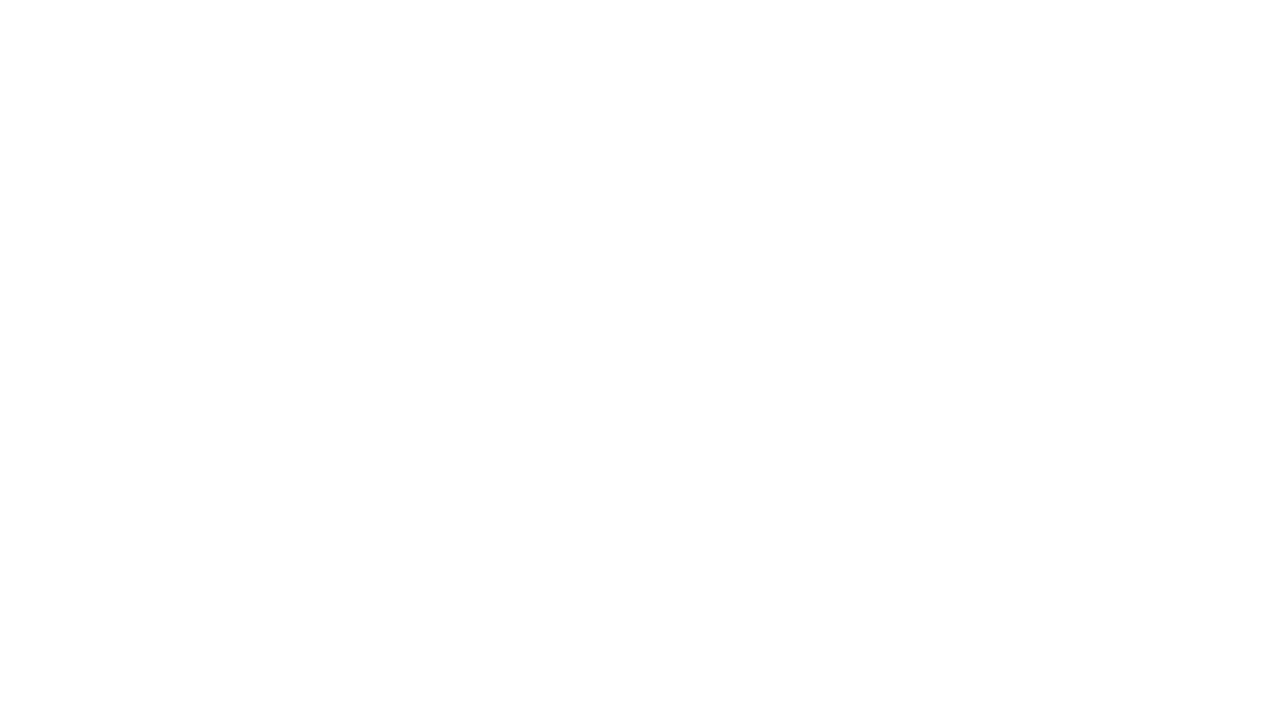

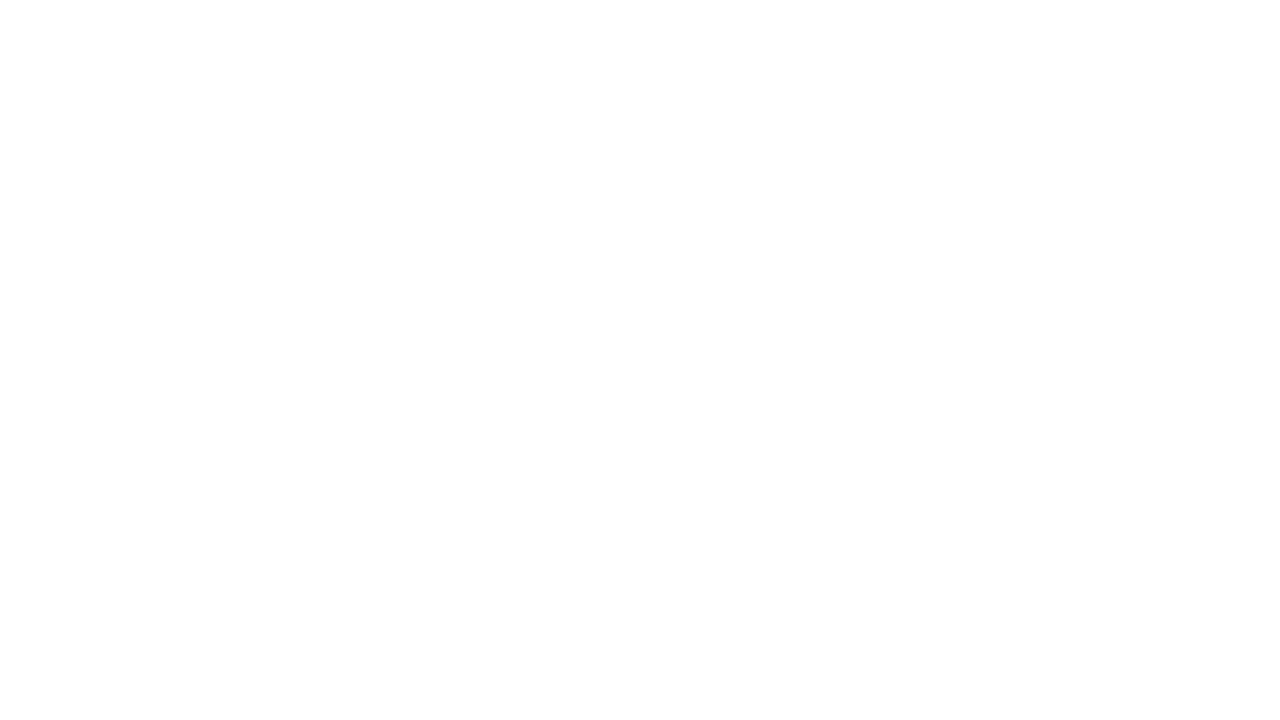